Tests that the main form element with id 'common-home' is visible on the page

Starting URL: https://kupithai.ru/

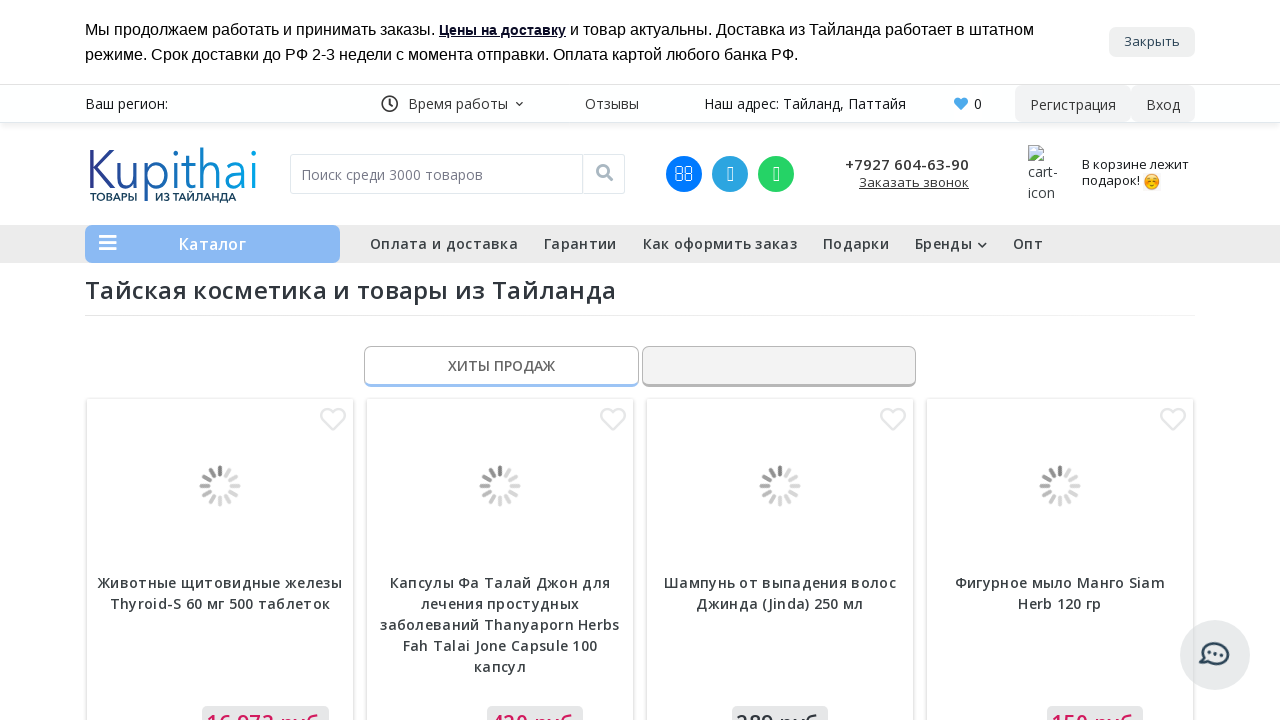

Main form element with id 'common-home' is visible on the page
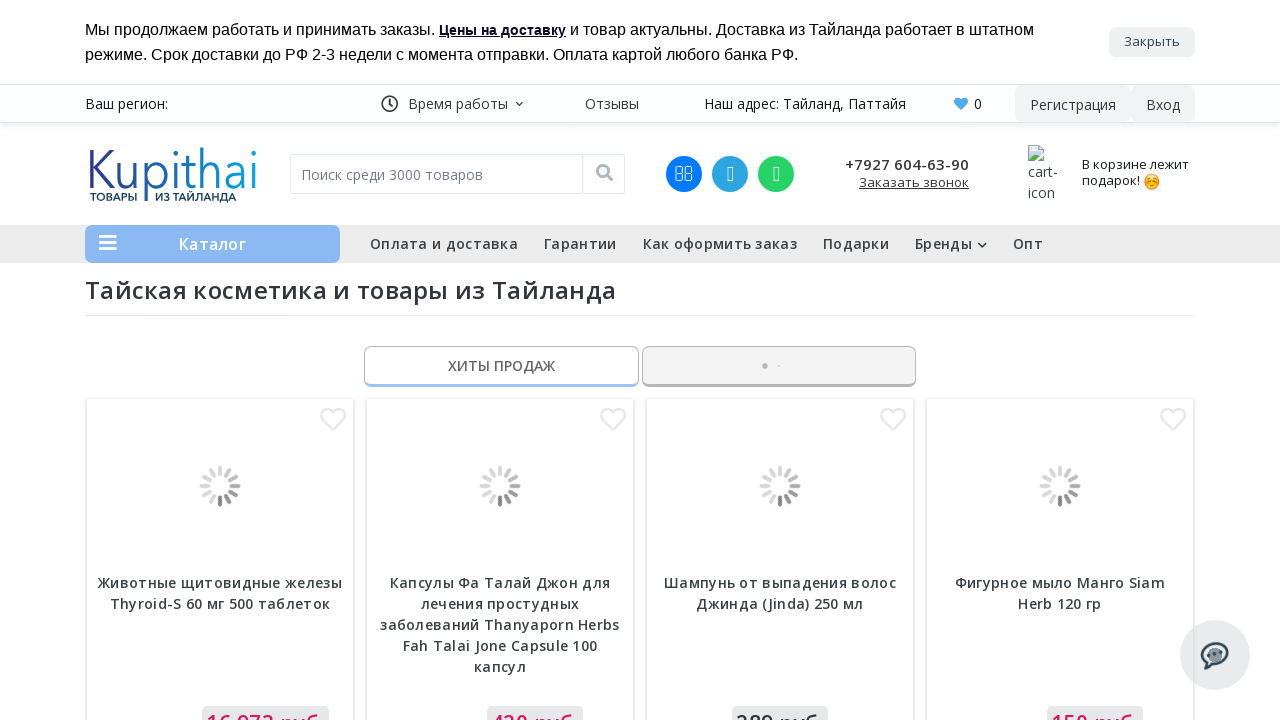

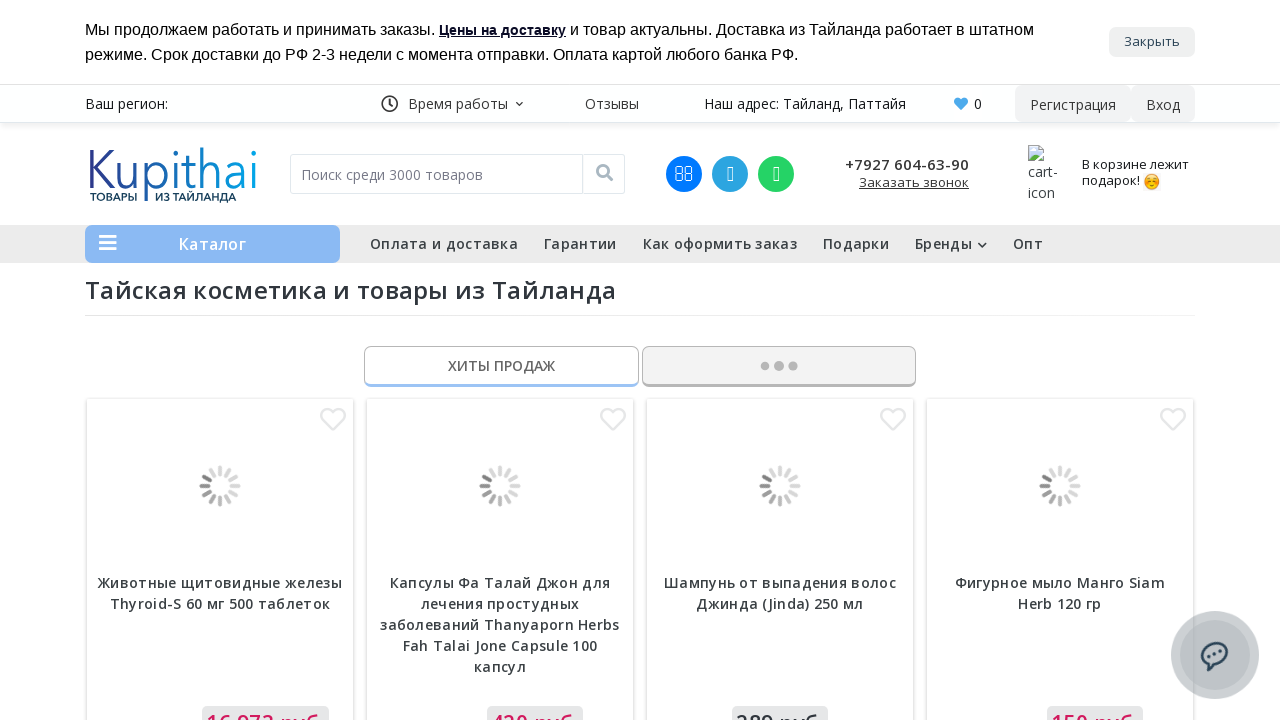